Tests the Playwright documentation site by clicking the "Get started" link and verifying the Installation heading appears

Starting URL: https://playwright.dev/

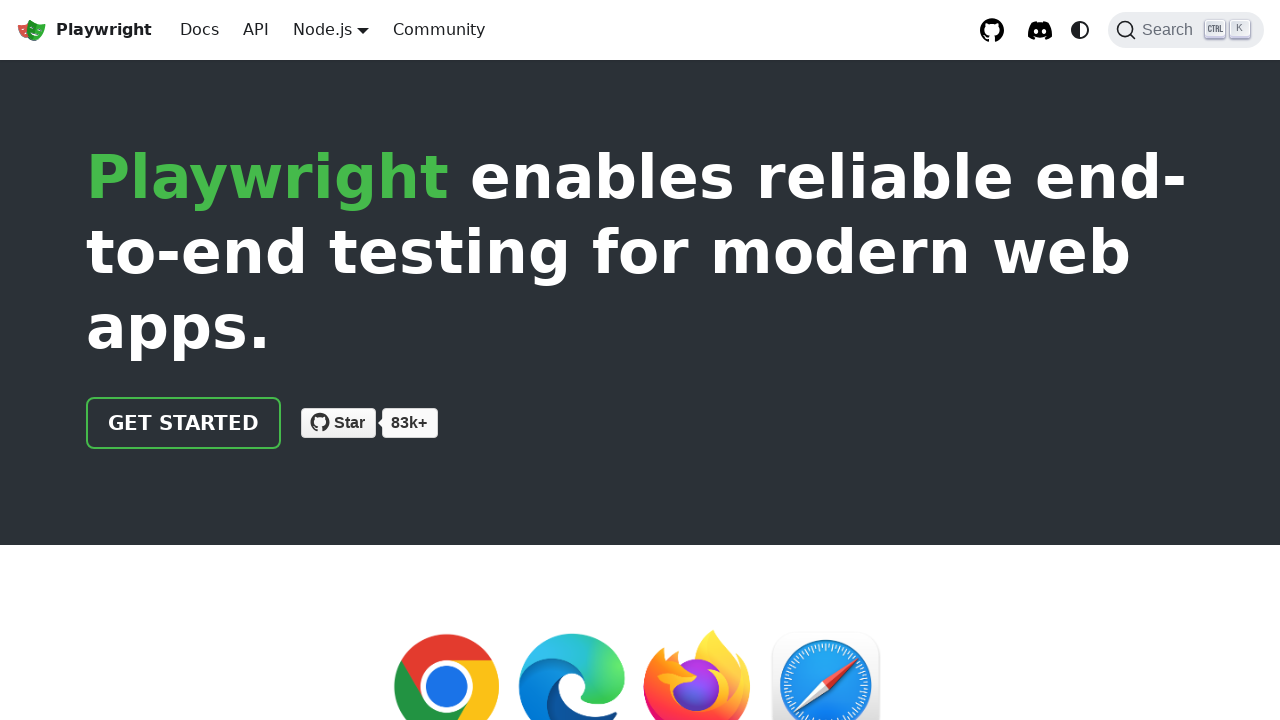

Clicked the 'Get started' link on Playwright documentation homepage at (184, 423) on internal:role=link[name="Get started"i]
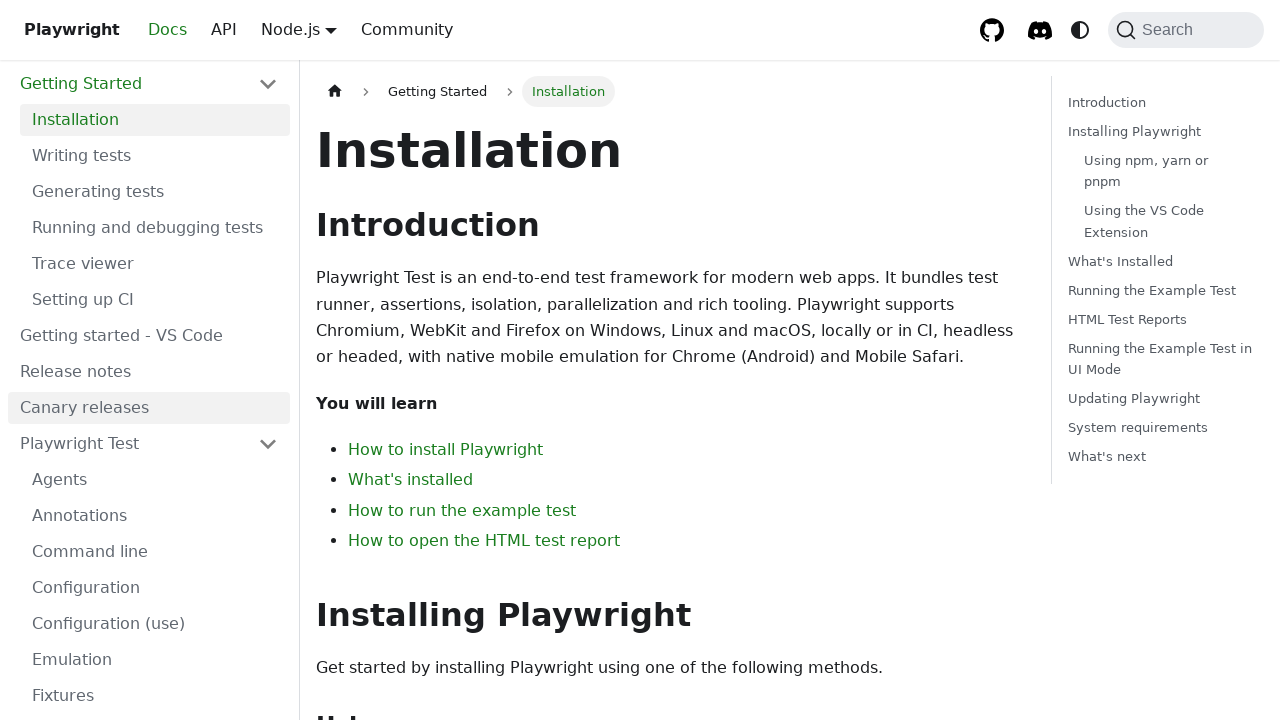

Installation heading appeared and is visible
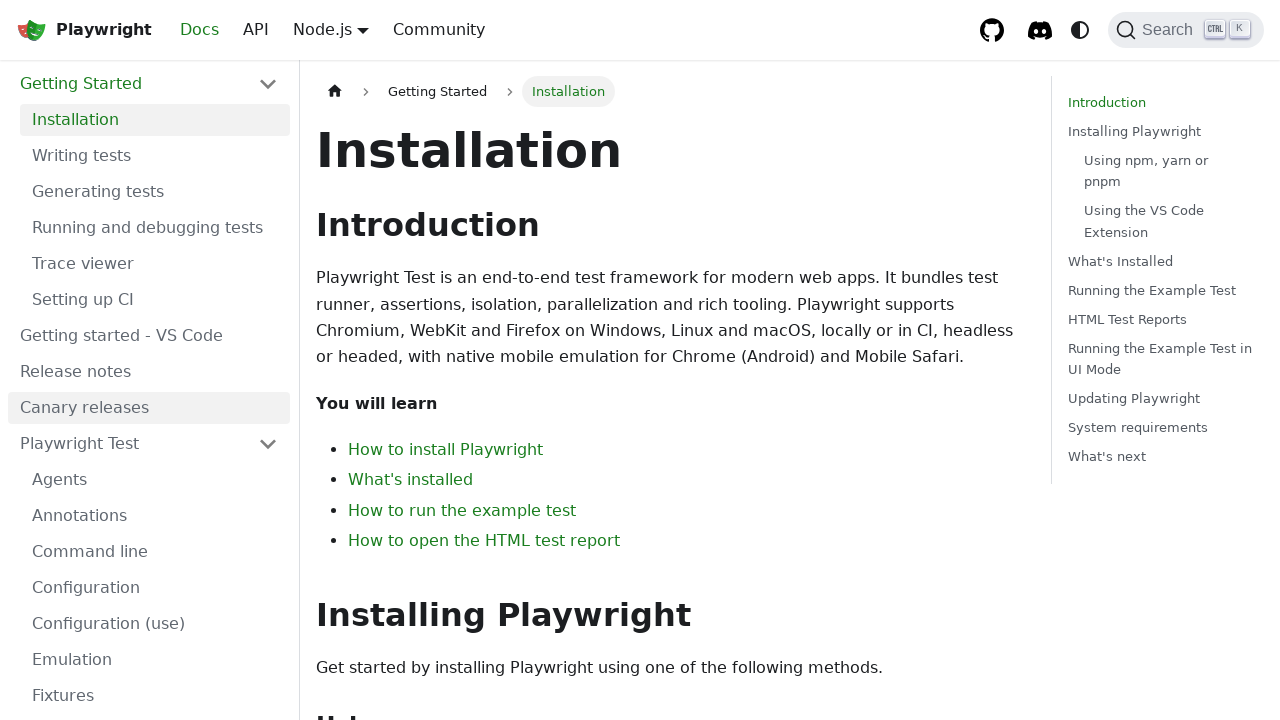

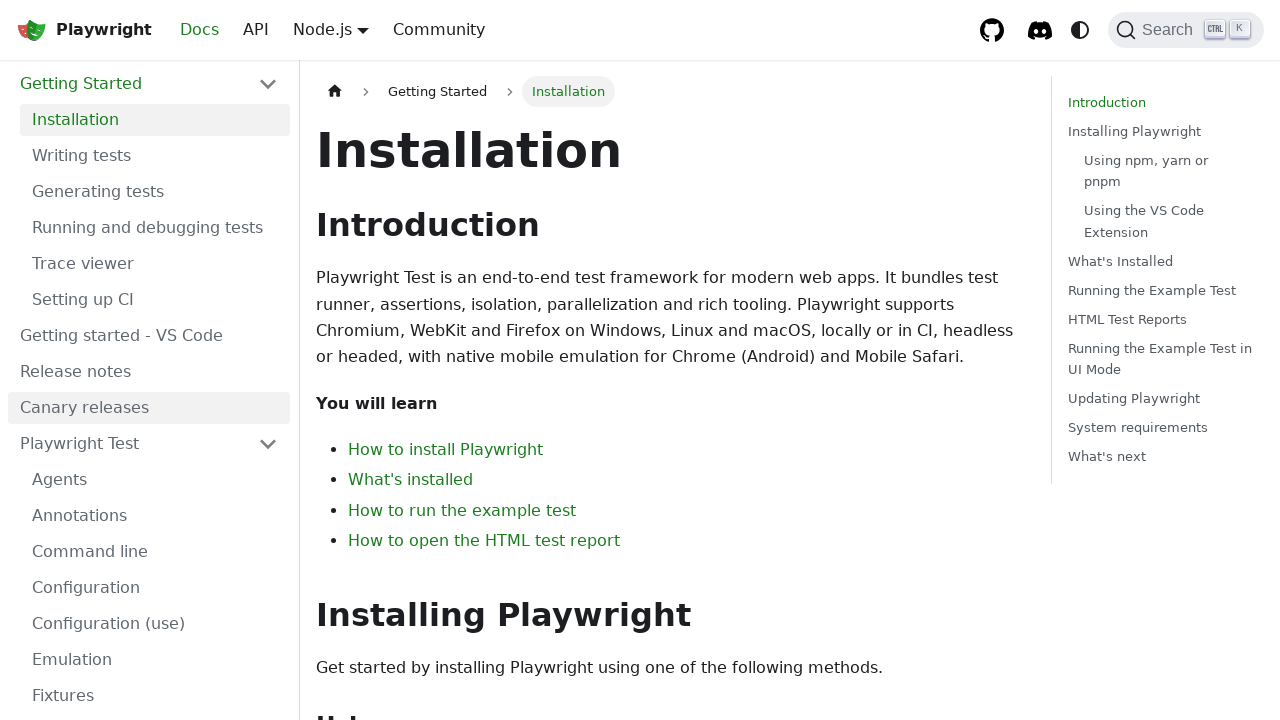